Tests the mobile hamburger menu by verifying it's visible and clicking it to check if the menu opens.

Starting URL: https://polis812.github.io/vacuu/

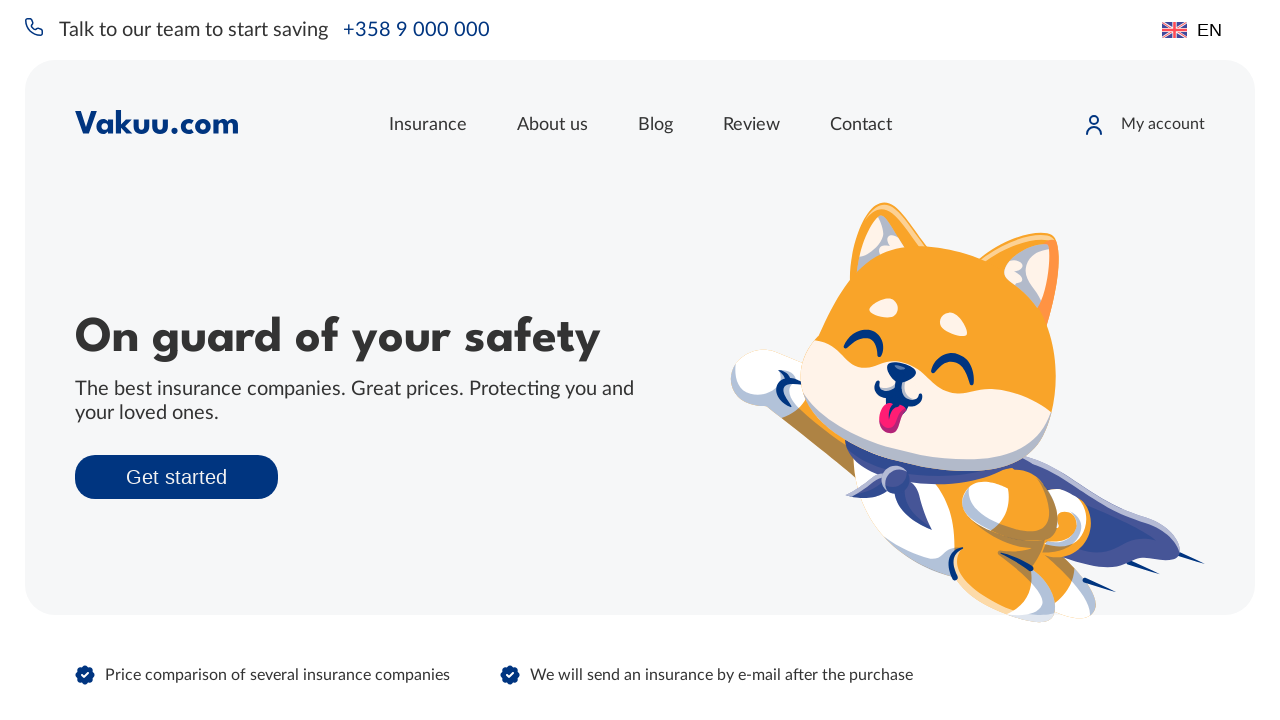

Set mobile viewport size to 375x667
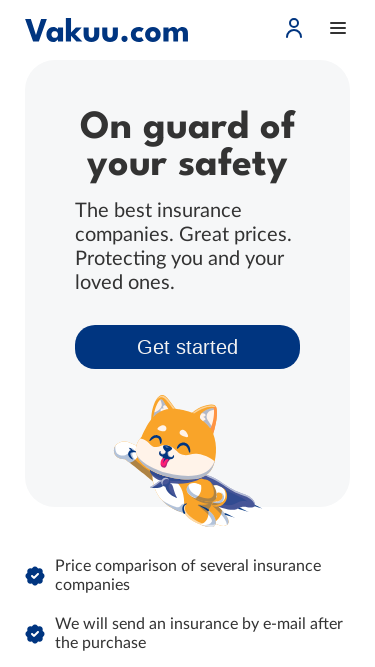

Verified hamburger menu button is visible
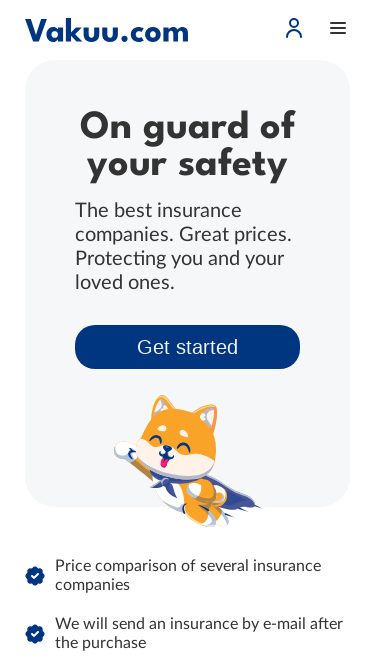

Verified hamburger icon is visible
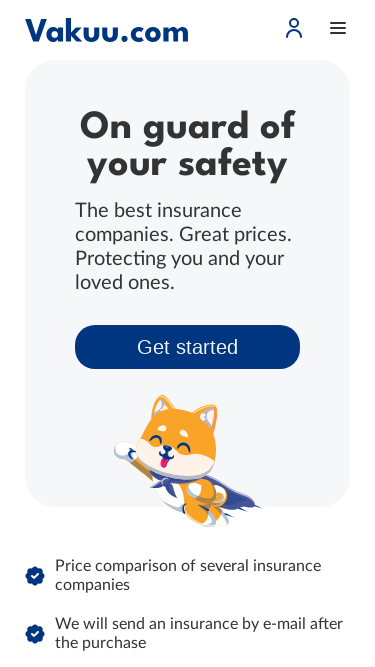

Clicked hamburger menu button at (338, 30) on div[data-v-aec9f68e].menu
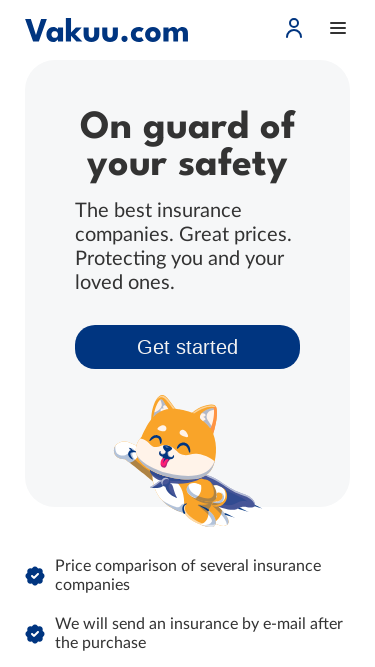

Waited for menu to respond
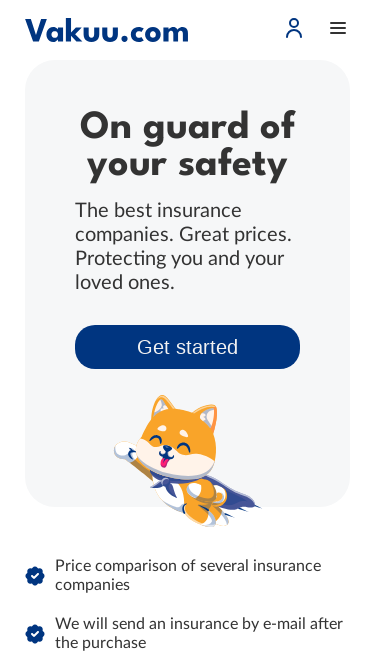

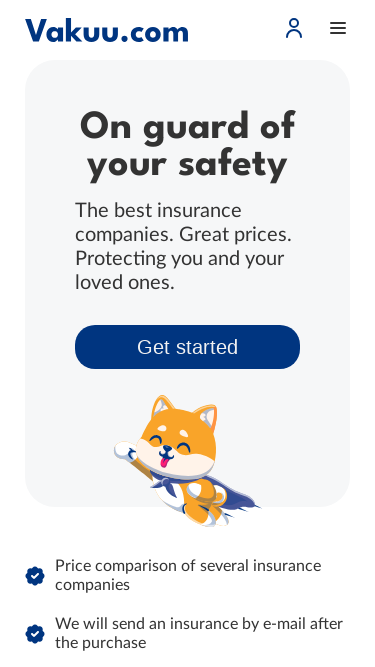